Tests JavaScript alert handling by navigating to Basic Elements section, clicking an alert button, and verifying the alert message content

Starting URL: http://automationbykrishna.com/

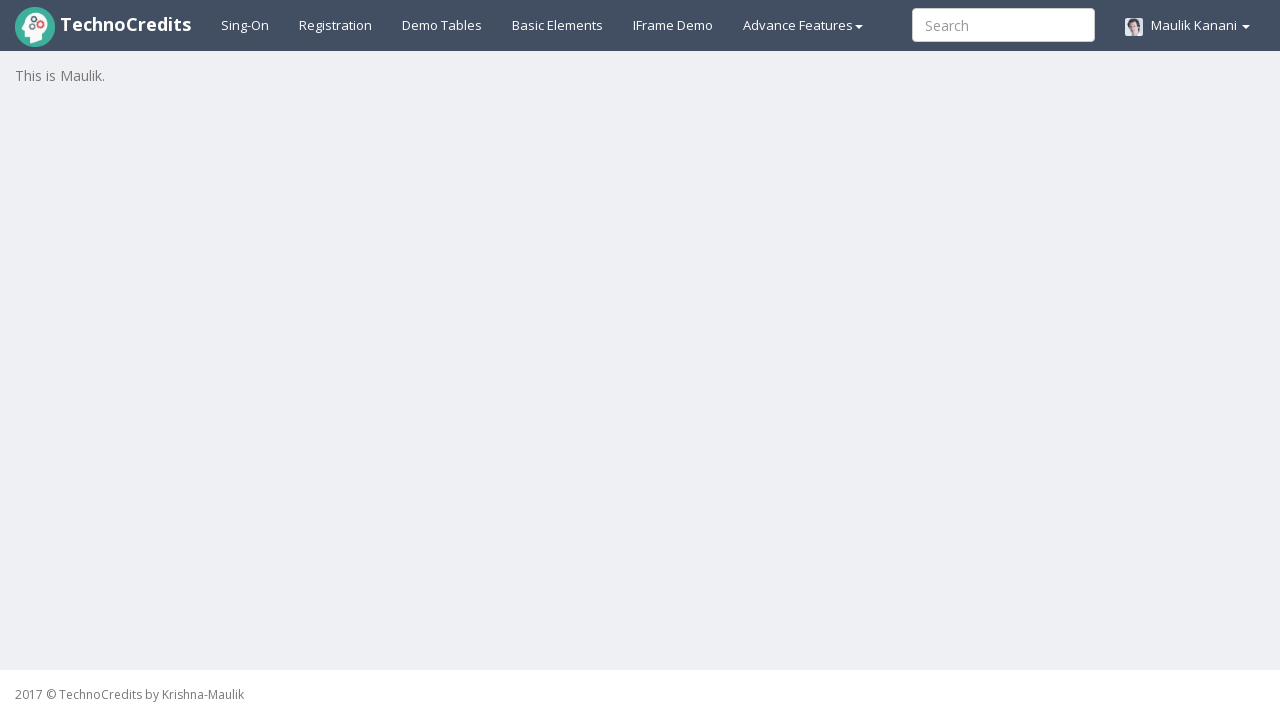

Clicked on Basic Elements section at (558, 25) on #basicelements
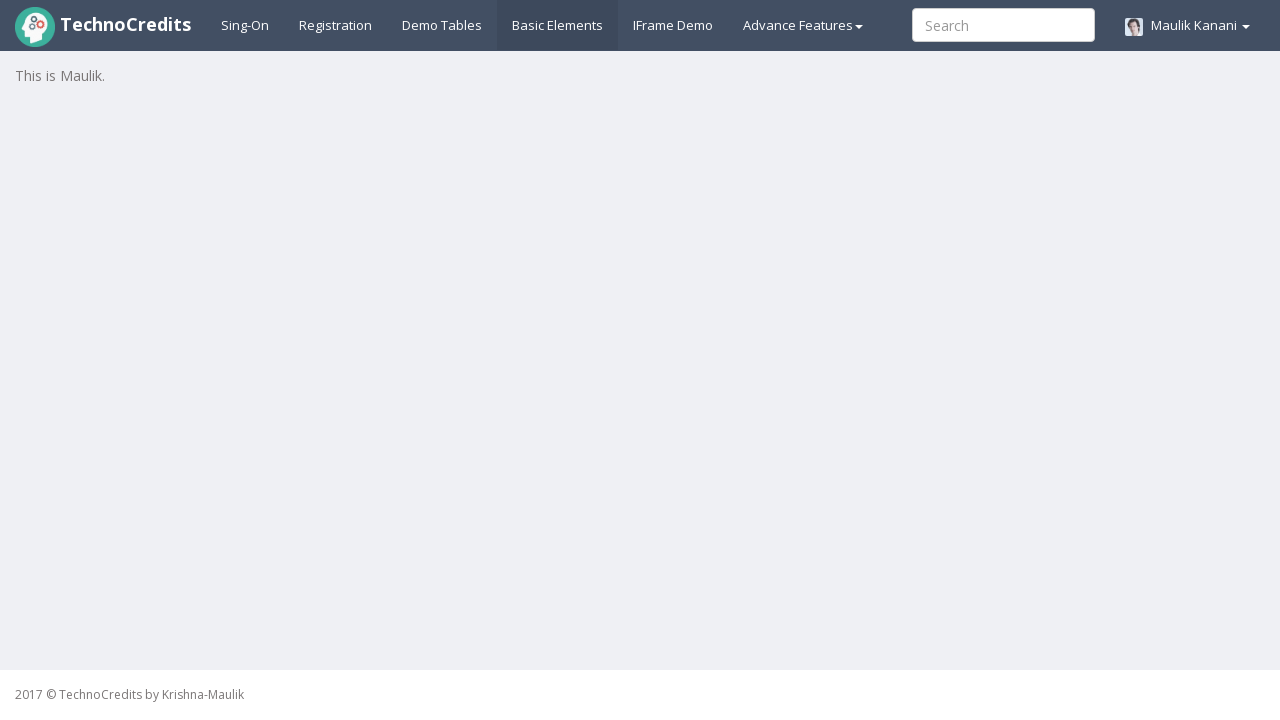

JavaScript Alert button became visible
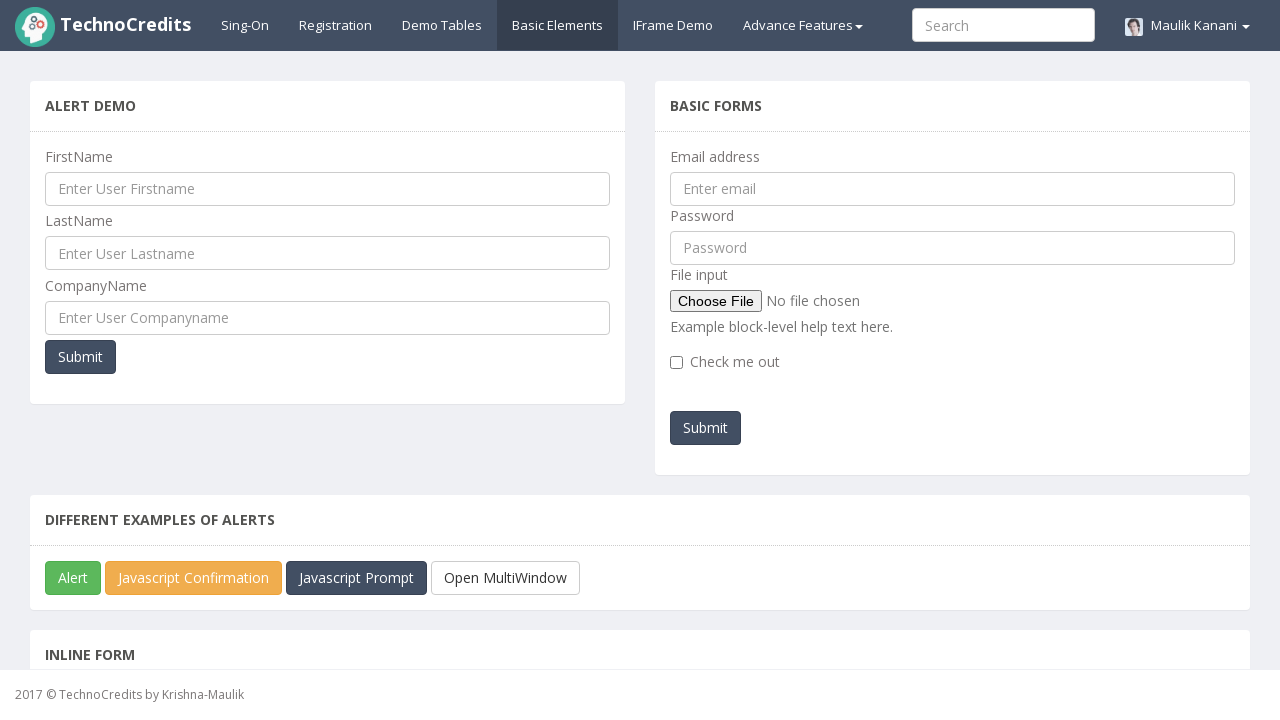

Clicked JavaScript Alert button at (73, 578) on #javascriptAlert
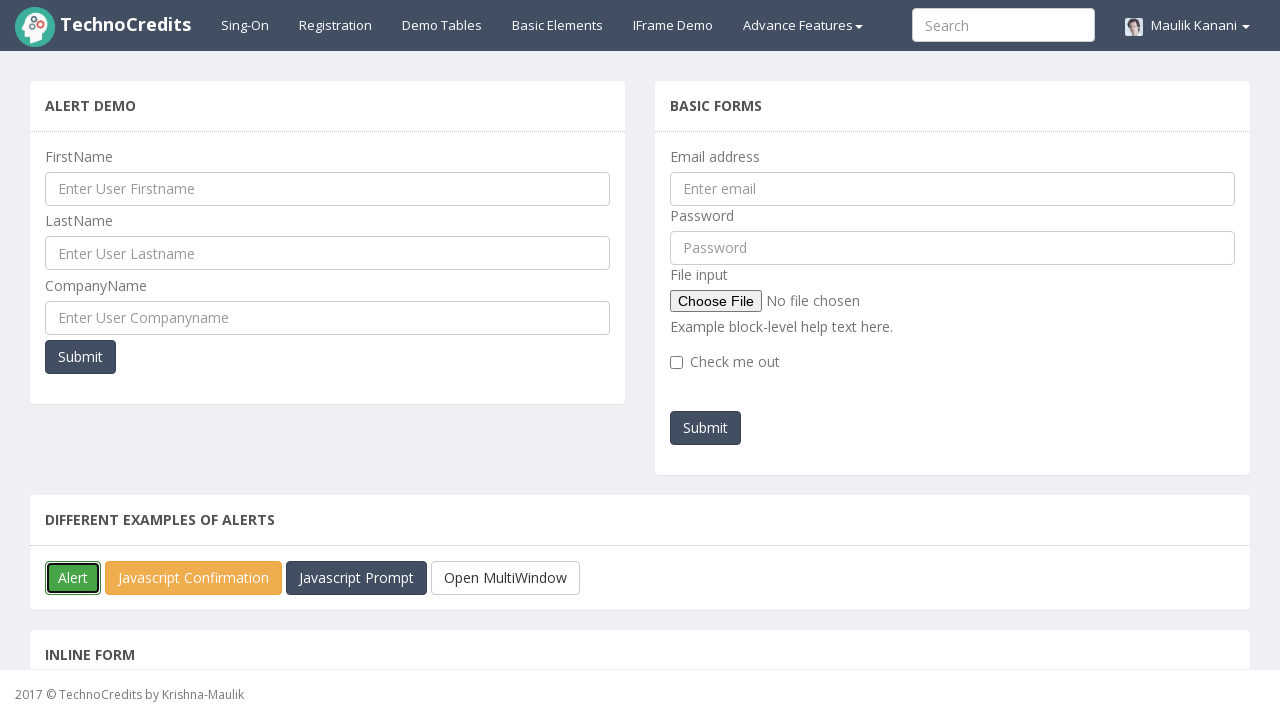

Alert dialog handler set up and alert accepted
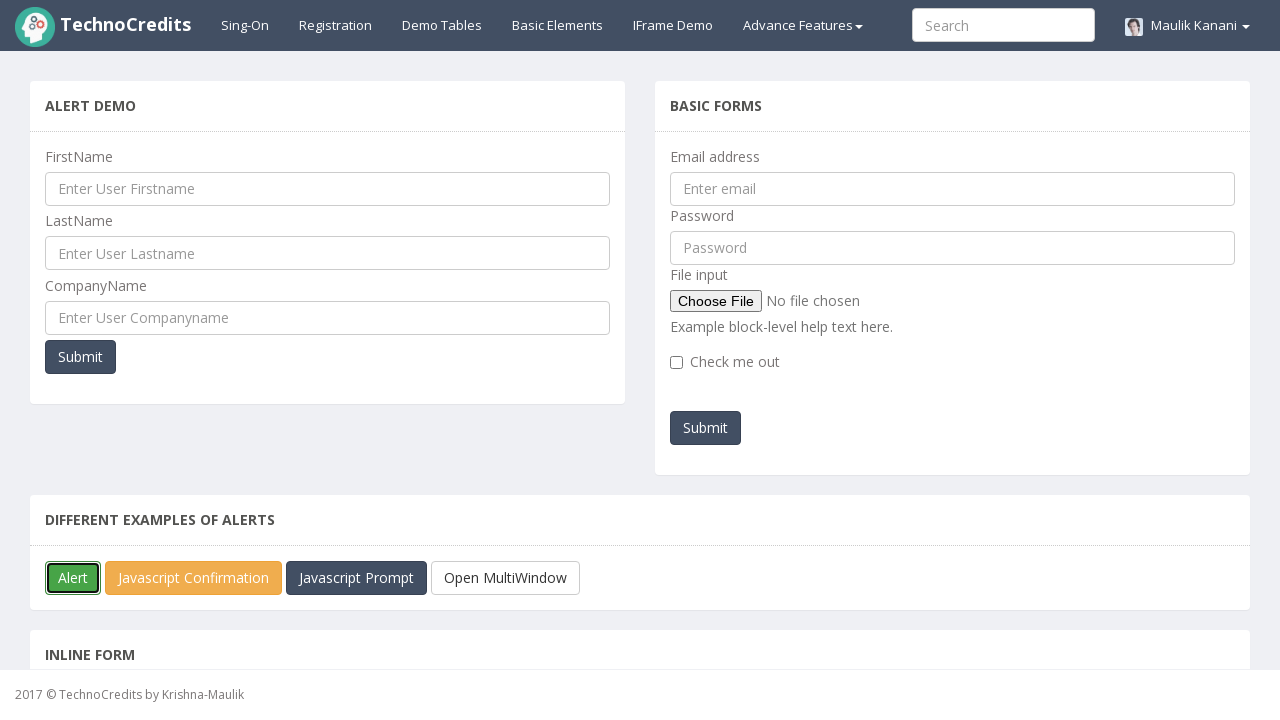

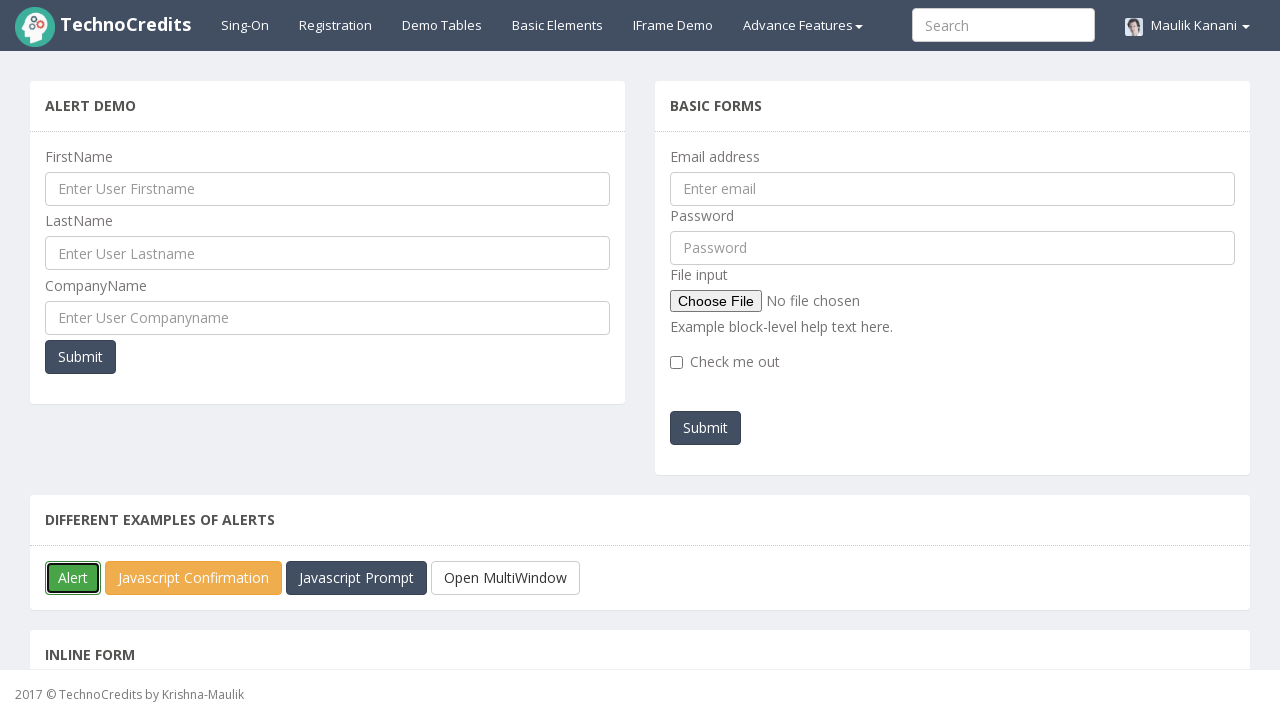